Tests single click functionality on a button and verifies the dynamic click message appears

Starting URL: https://demoqa.com/buttons

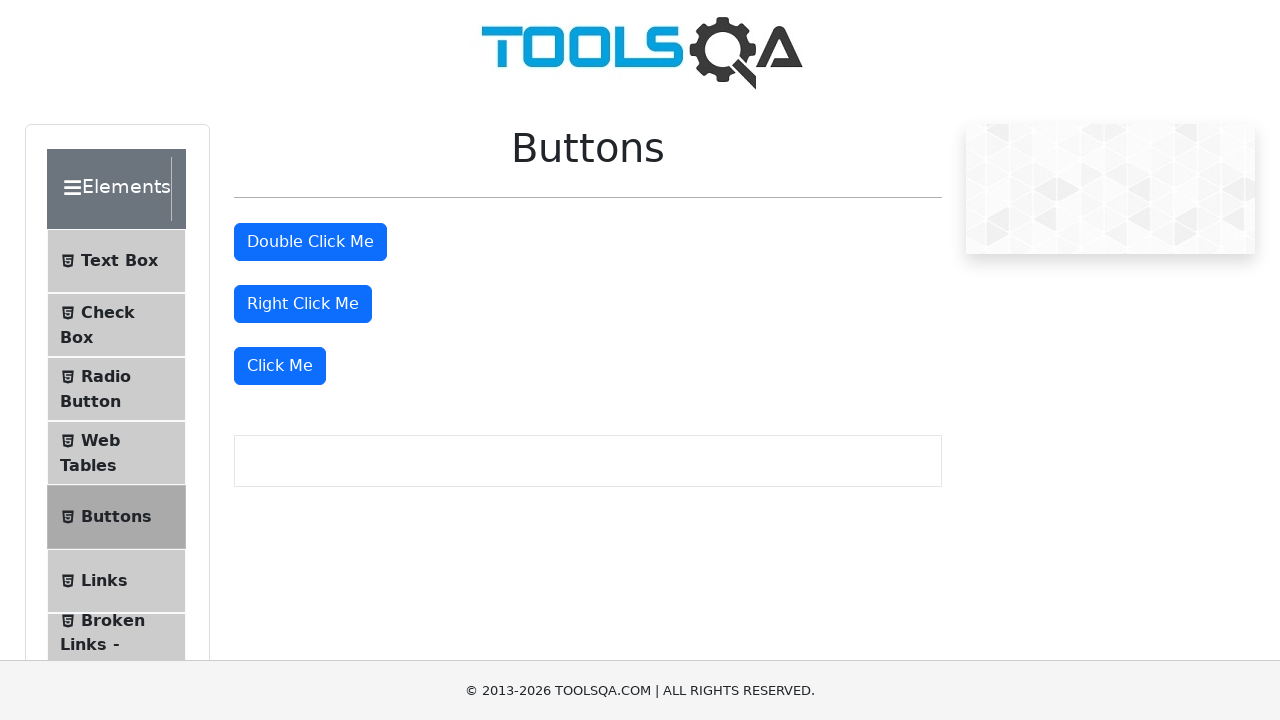

Waited for Buttons page to load
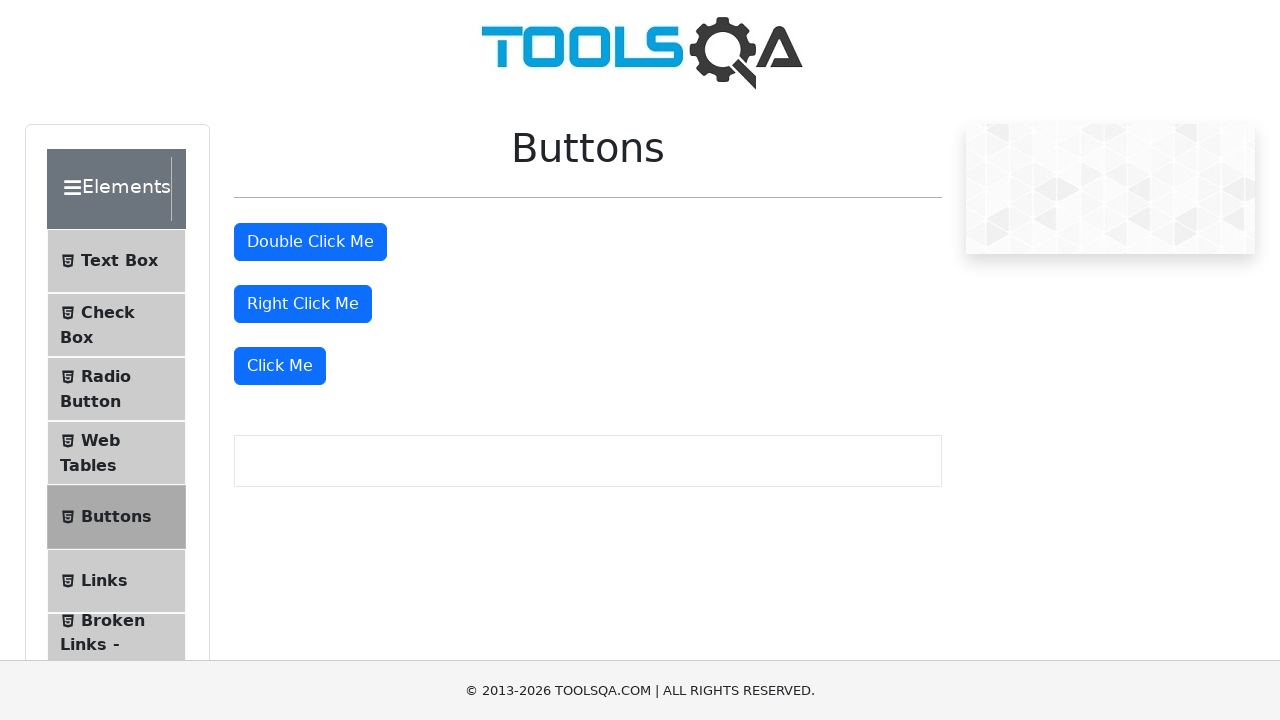

Scrolled to button area
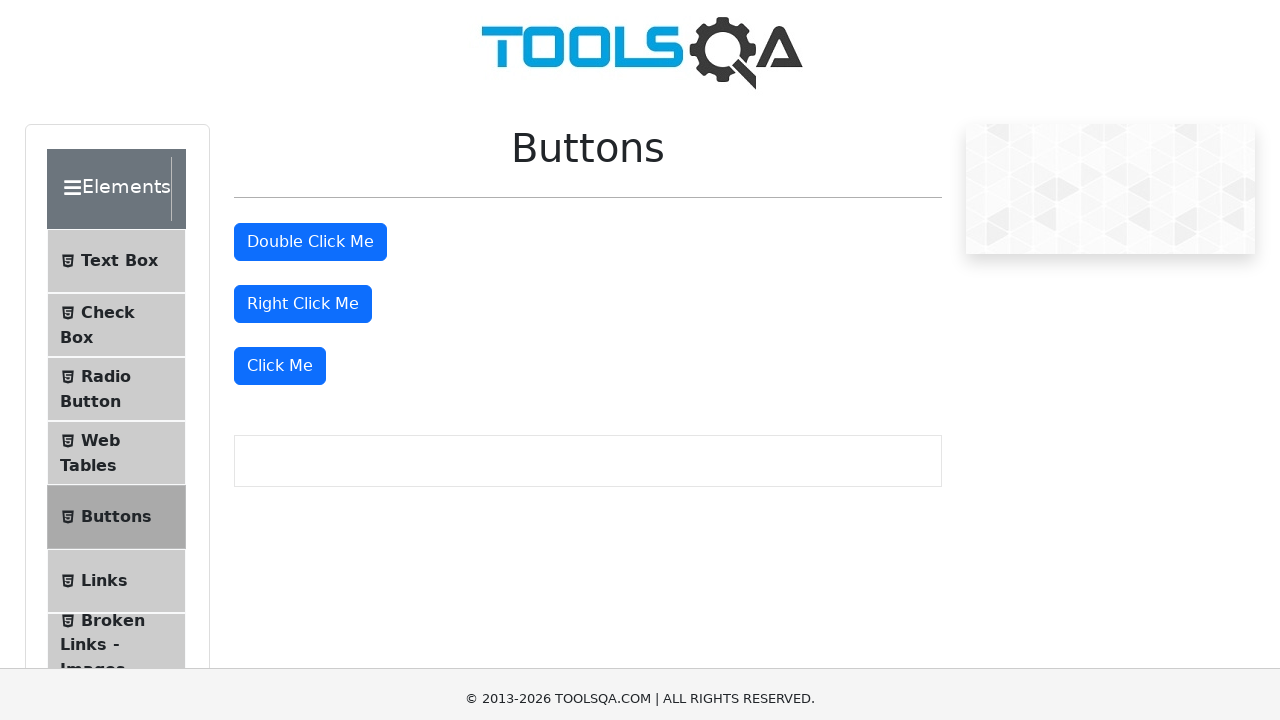

Clicked the 'Click Me' button at (280, 19) on xpath=//button[text()='Click Me']
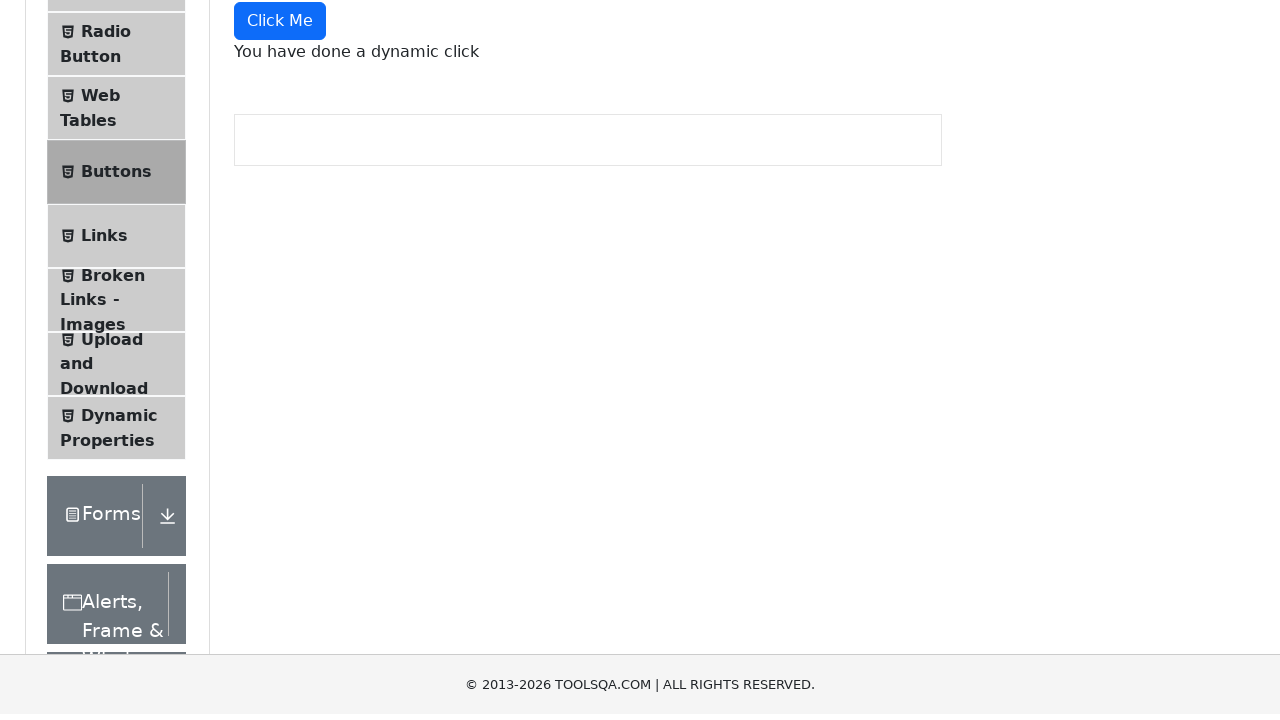

Dynamic click message appeared and verified
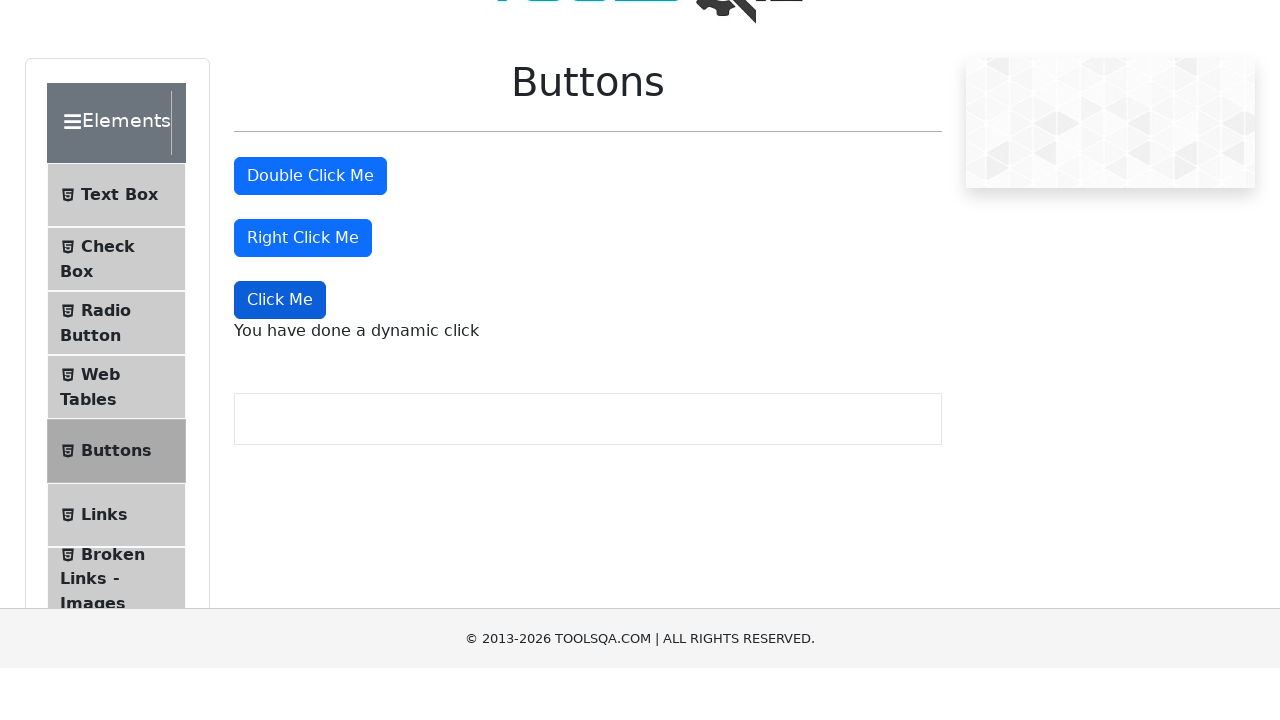

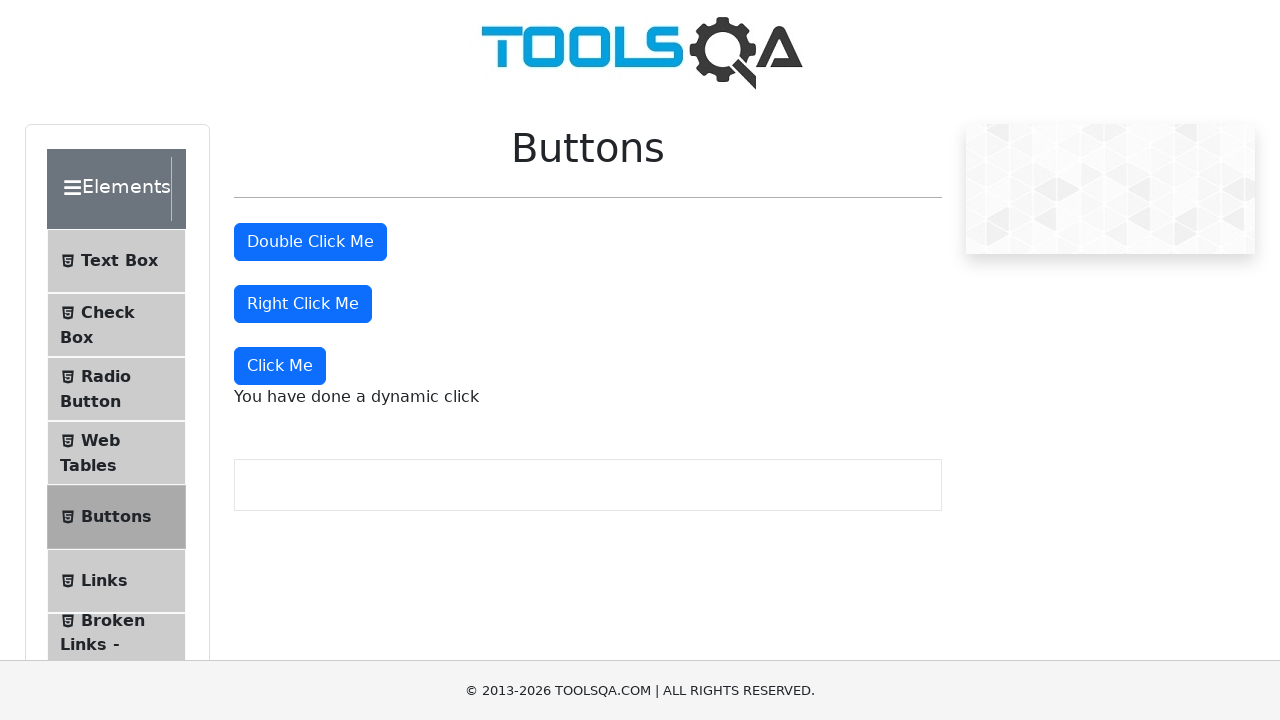